Tests double-click functionality by navigating to buttons page and performing a double-click action

Starting URL: https://demoqa.com

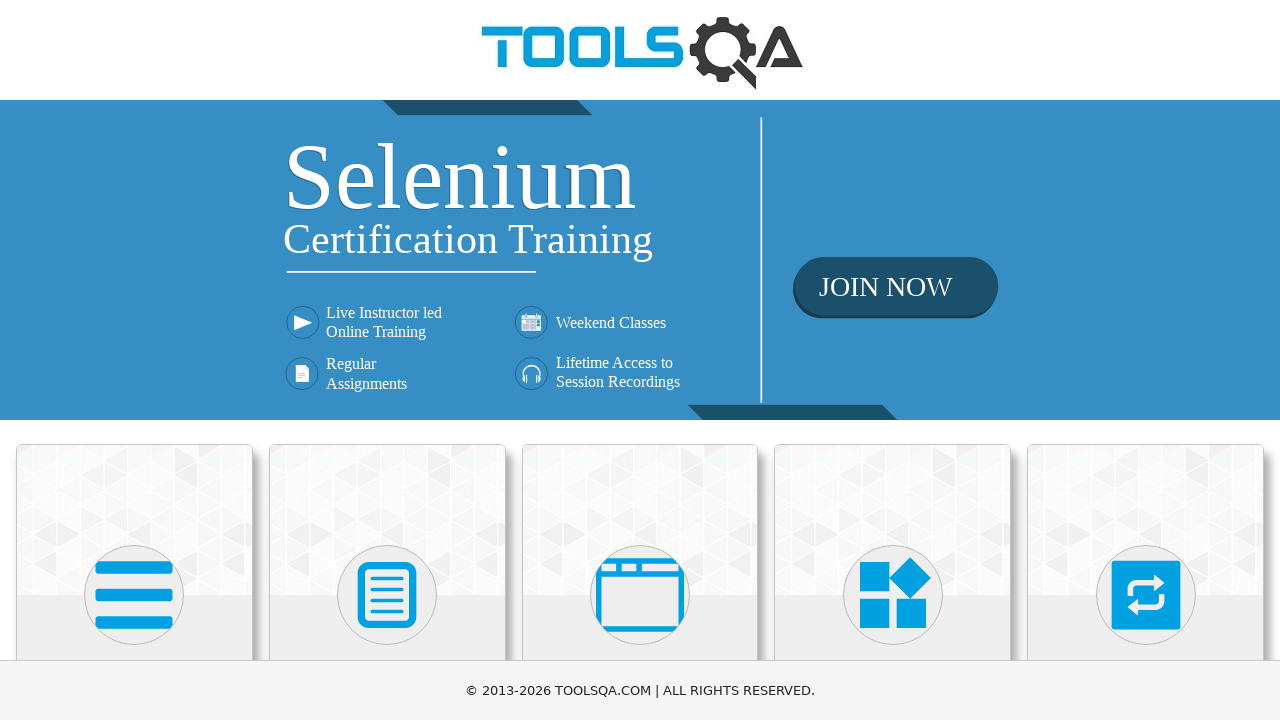

Clicked first card to navigate at (134, 520) on div.card:first-child
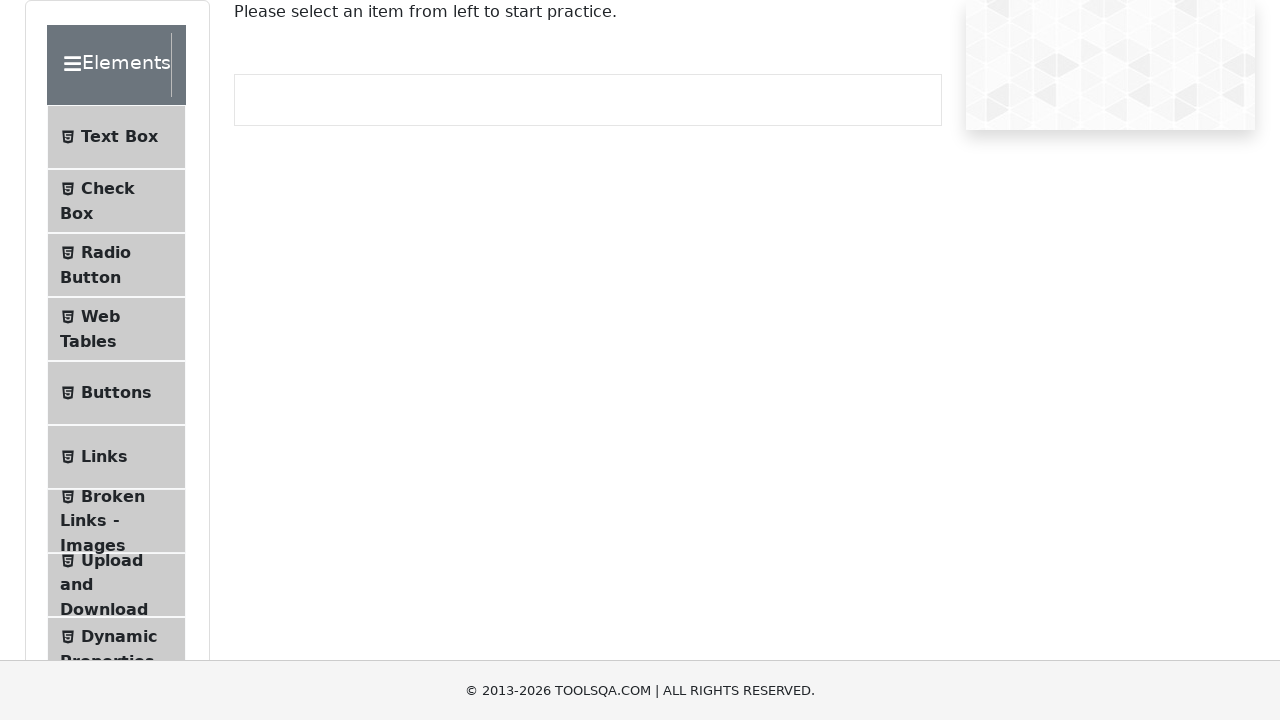

Pressed PageDown to scroll down
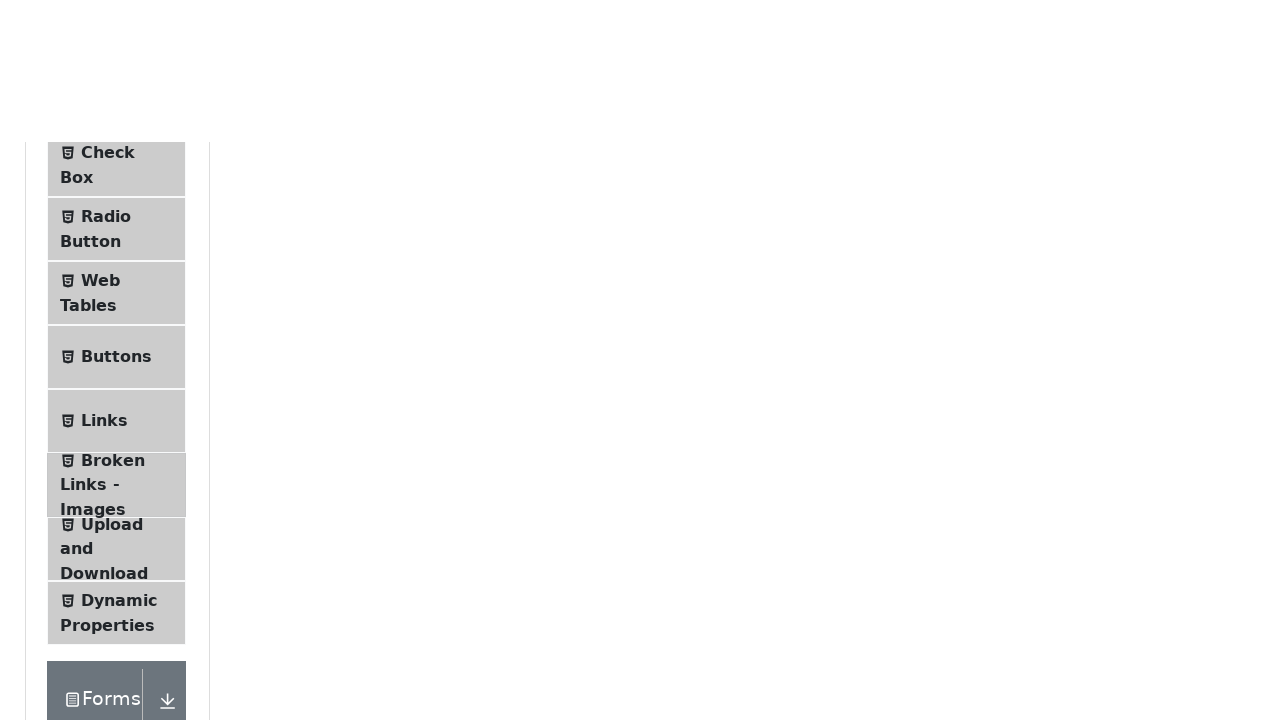

Clicked Buttons link to navigate to buttons page at (116, 361) on text=Buttons
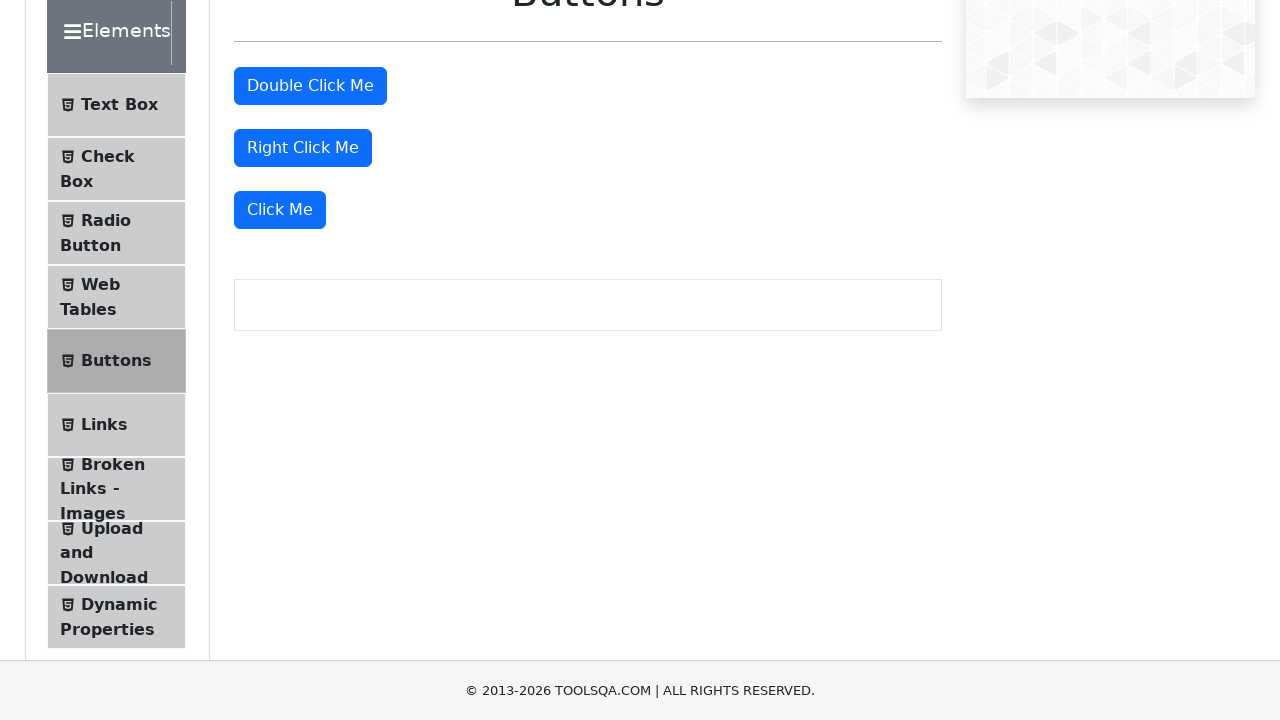

Double-clicked the double-click button at (310, 86) on button#doubleClickBtn
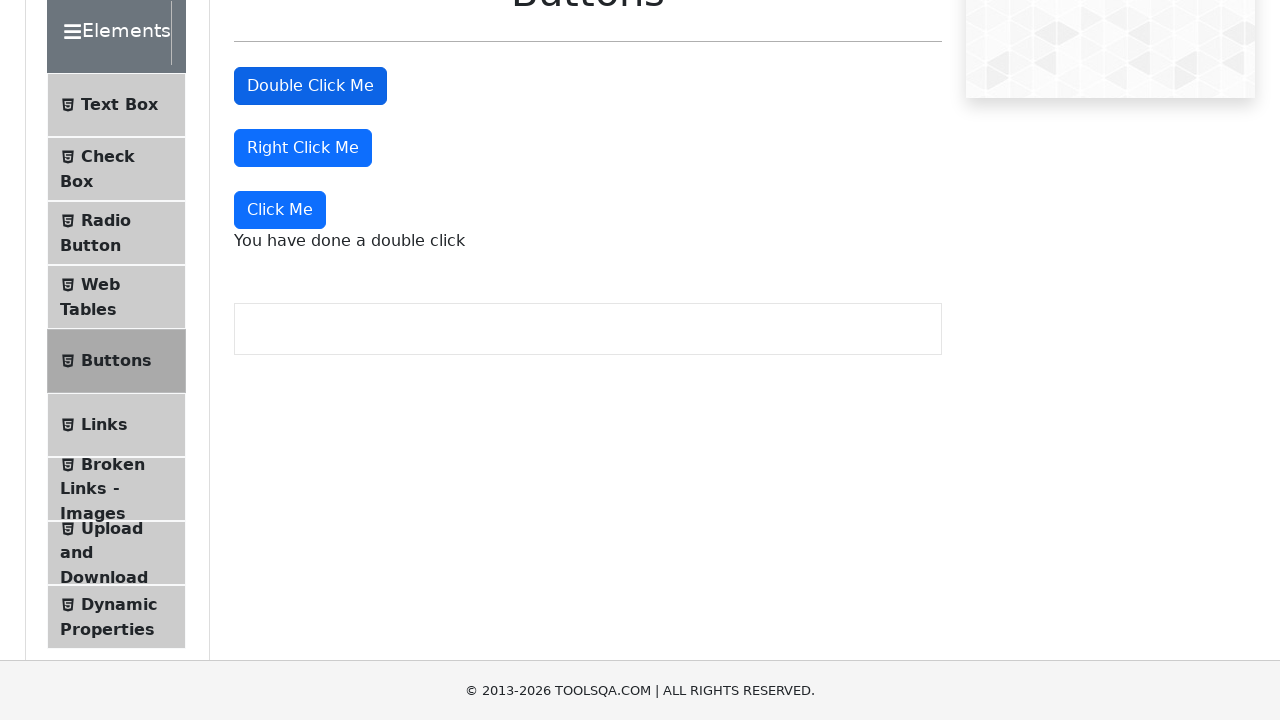

Double-click confirmation message appeared
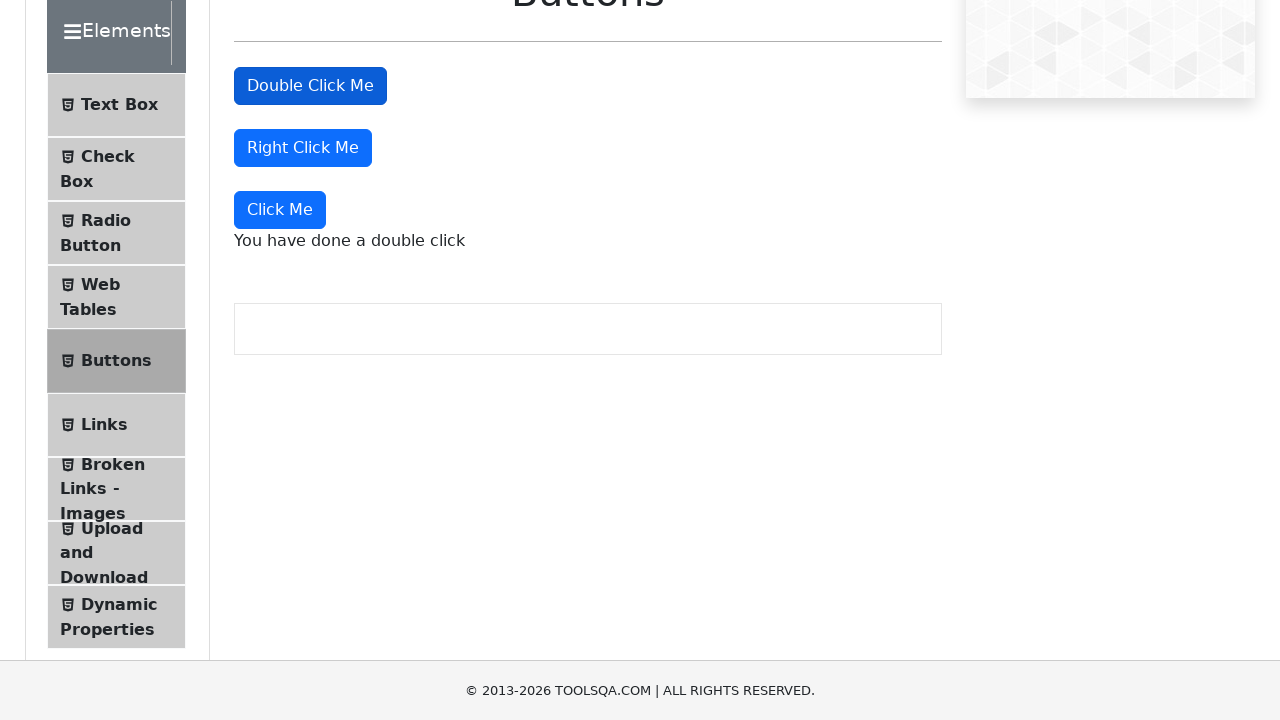

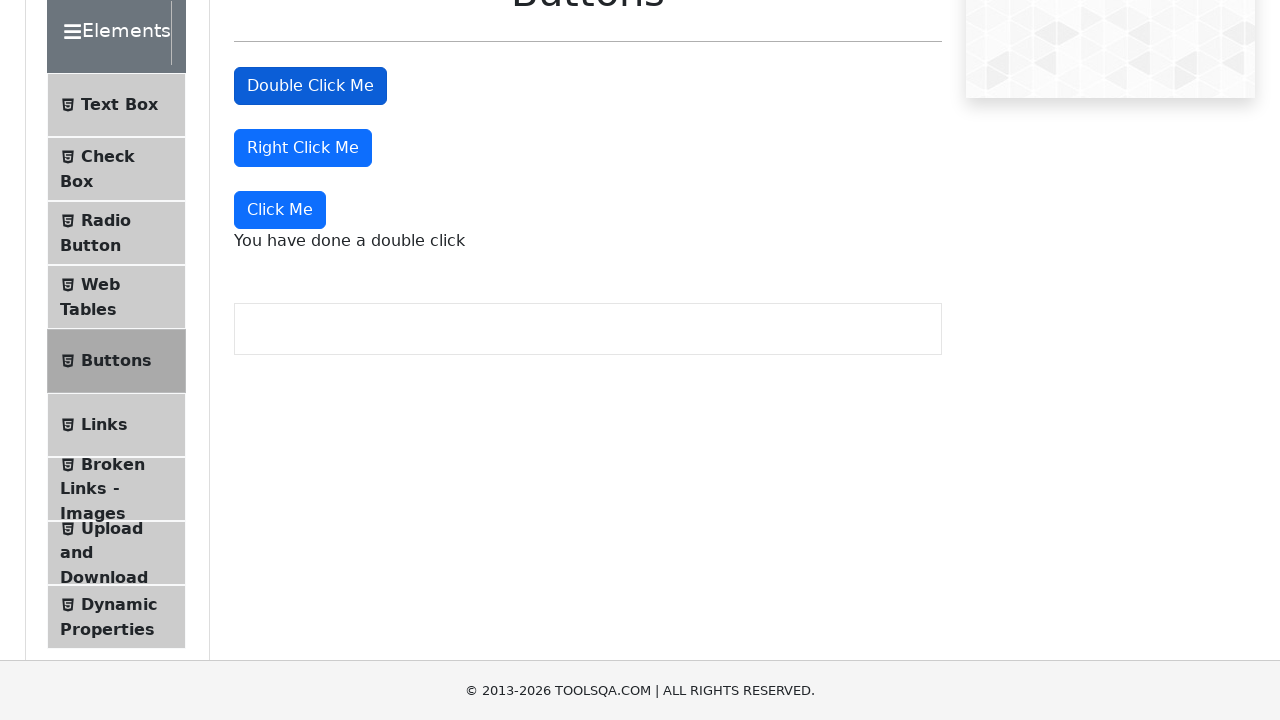